Navigates to Salesforce Australia homepage and clicks on the "Try for Free" button

Starting URL: https://www.salesforce.com/au/

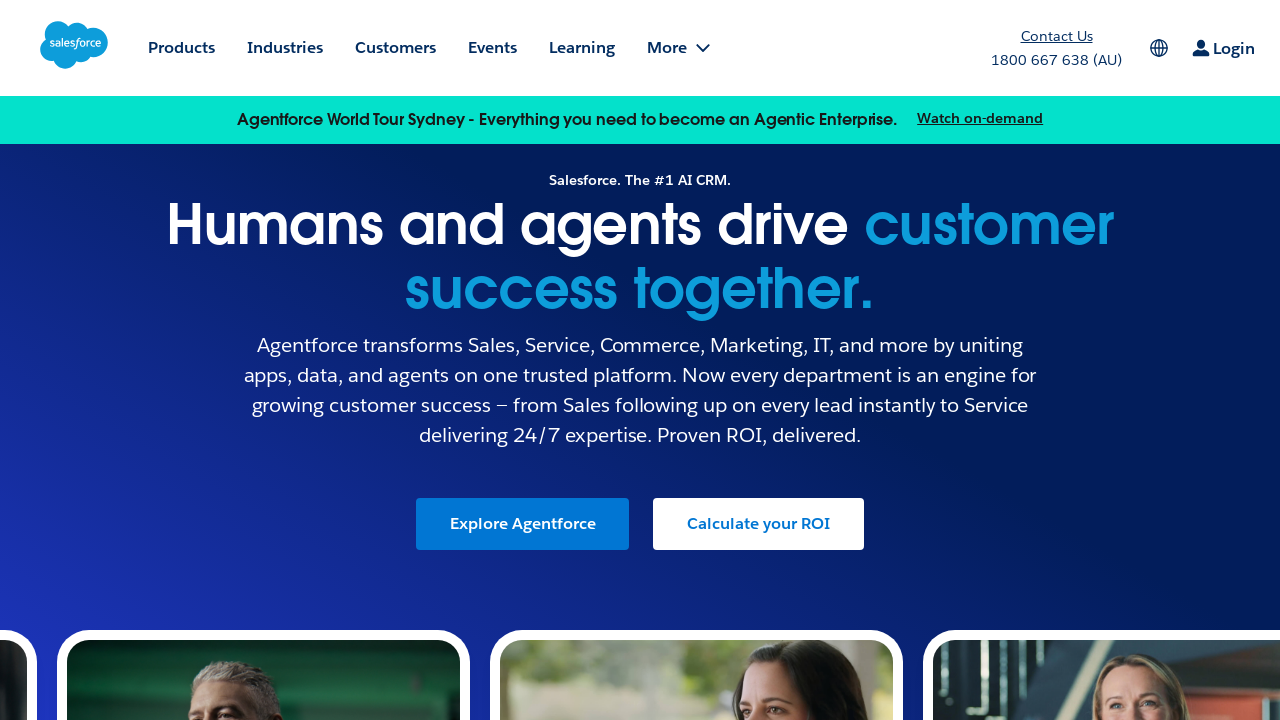

Set viewport size to 1920x1080
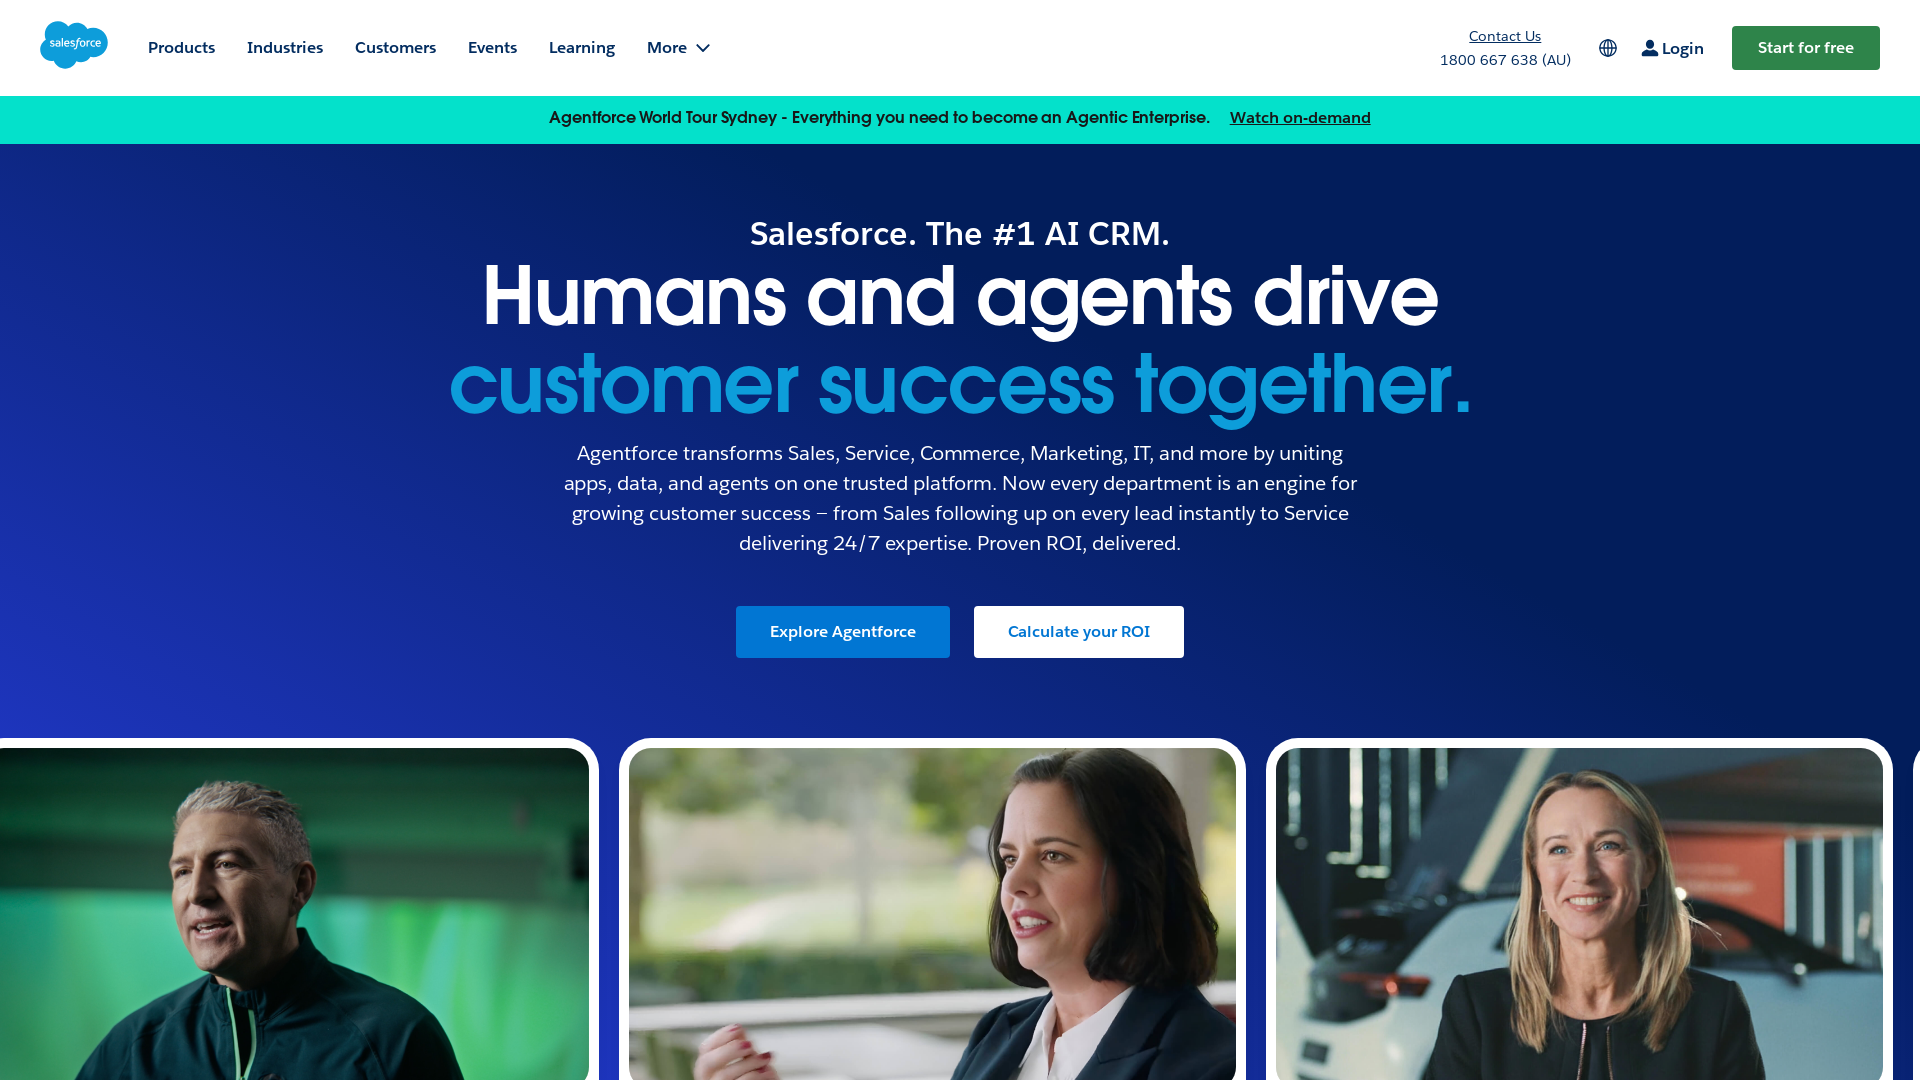

Navigated to Salesforce Australia homepage
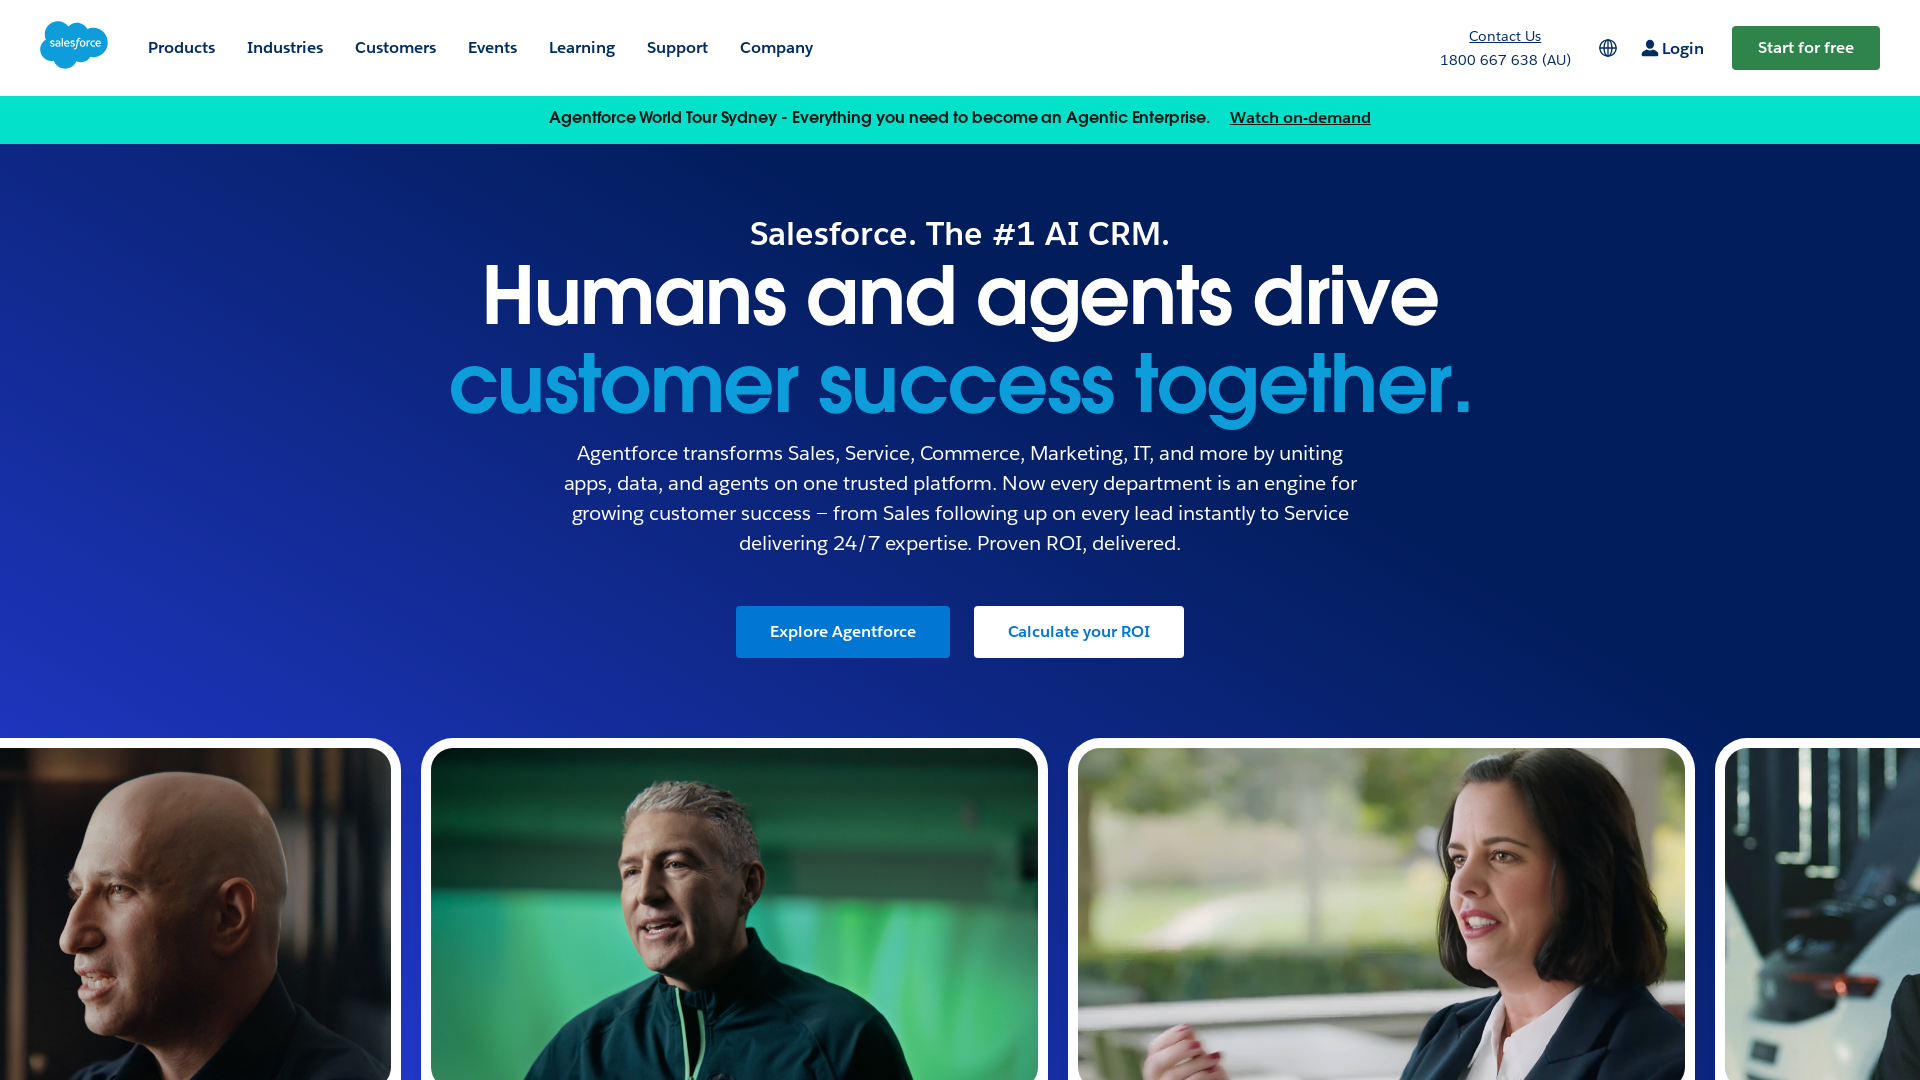

Clicked the 'Try for Free' button at (630, 540) on a:has-text('Try for Free')
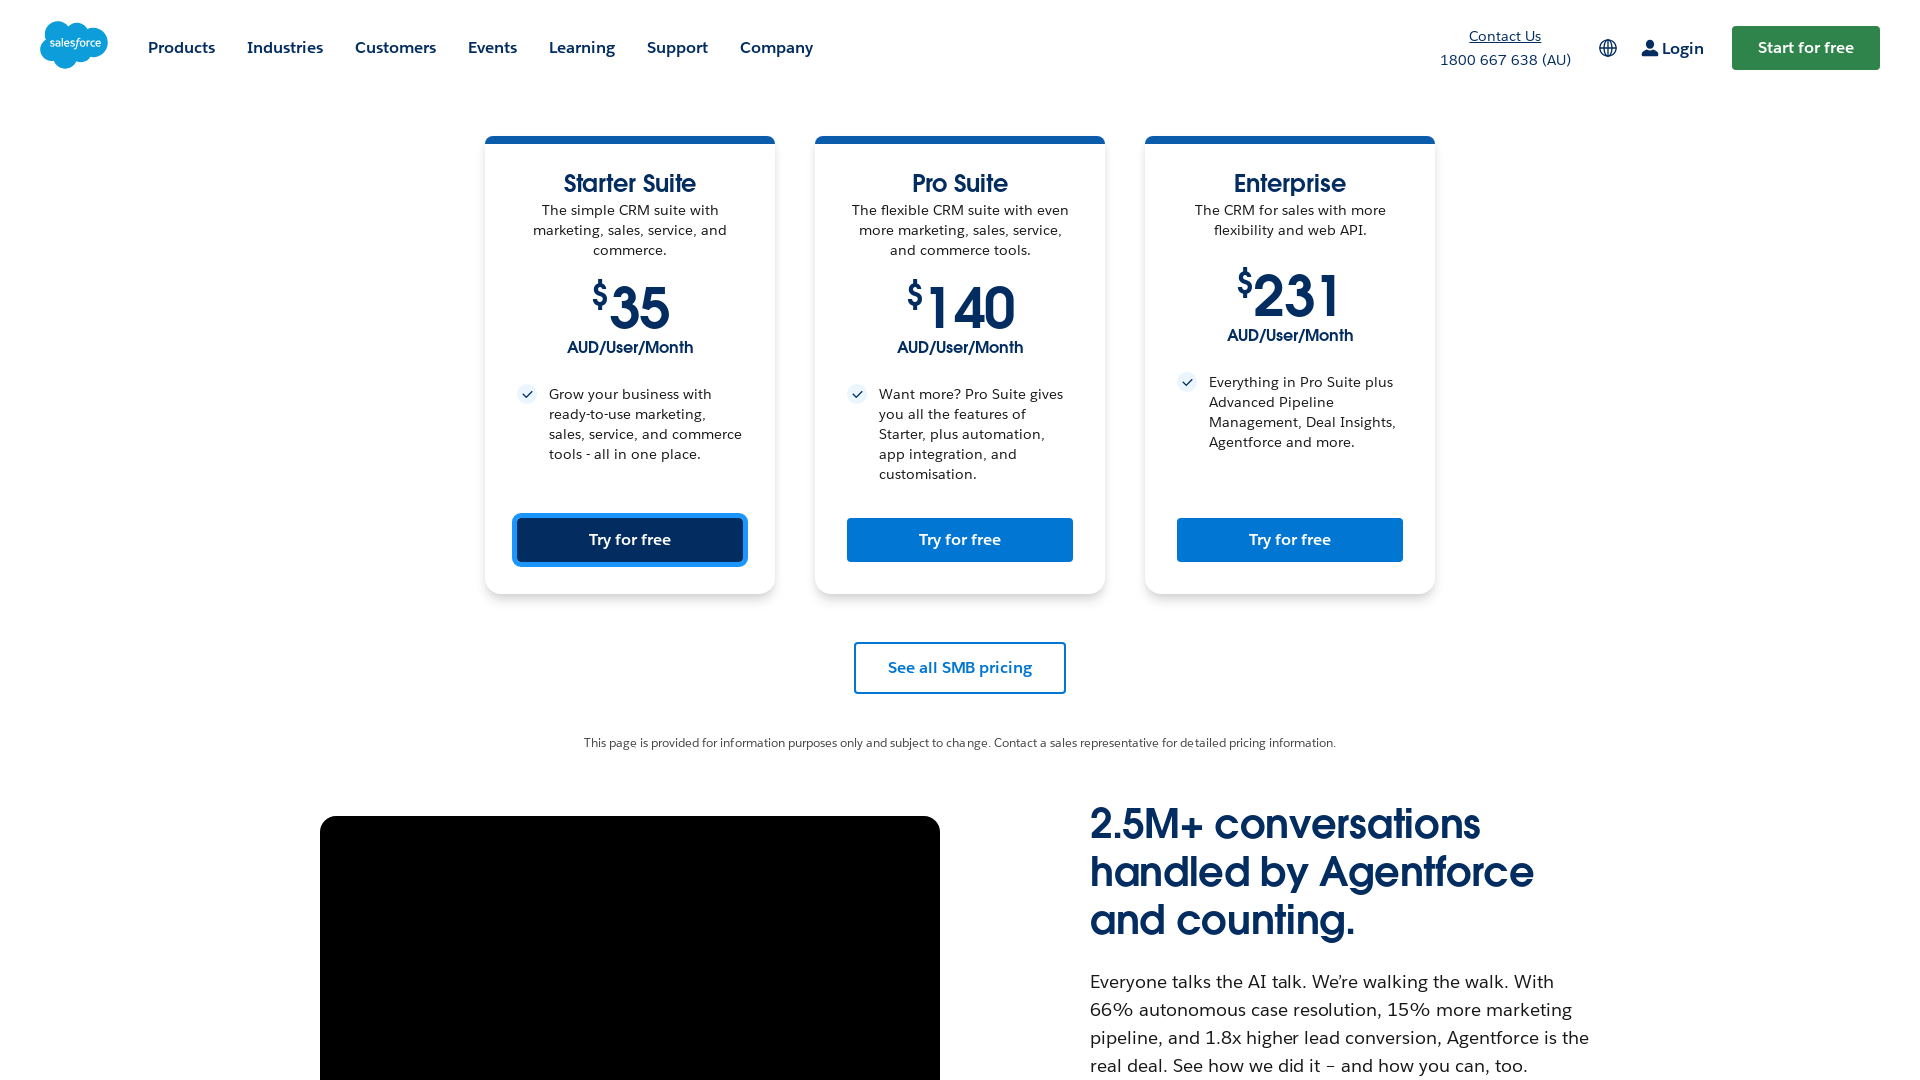

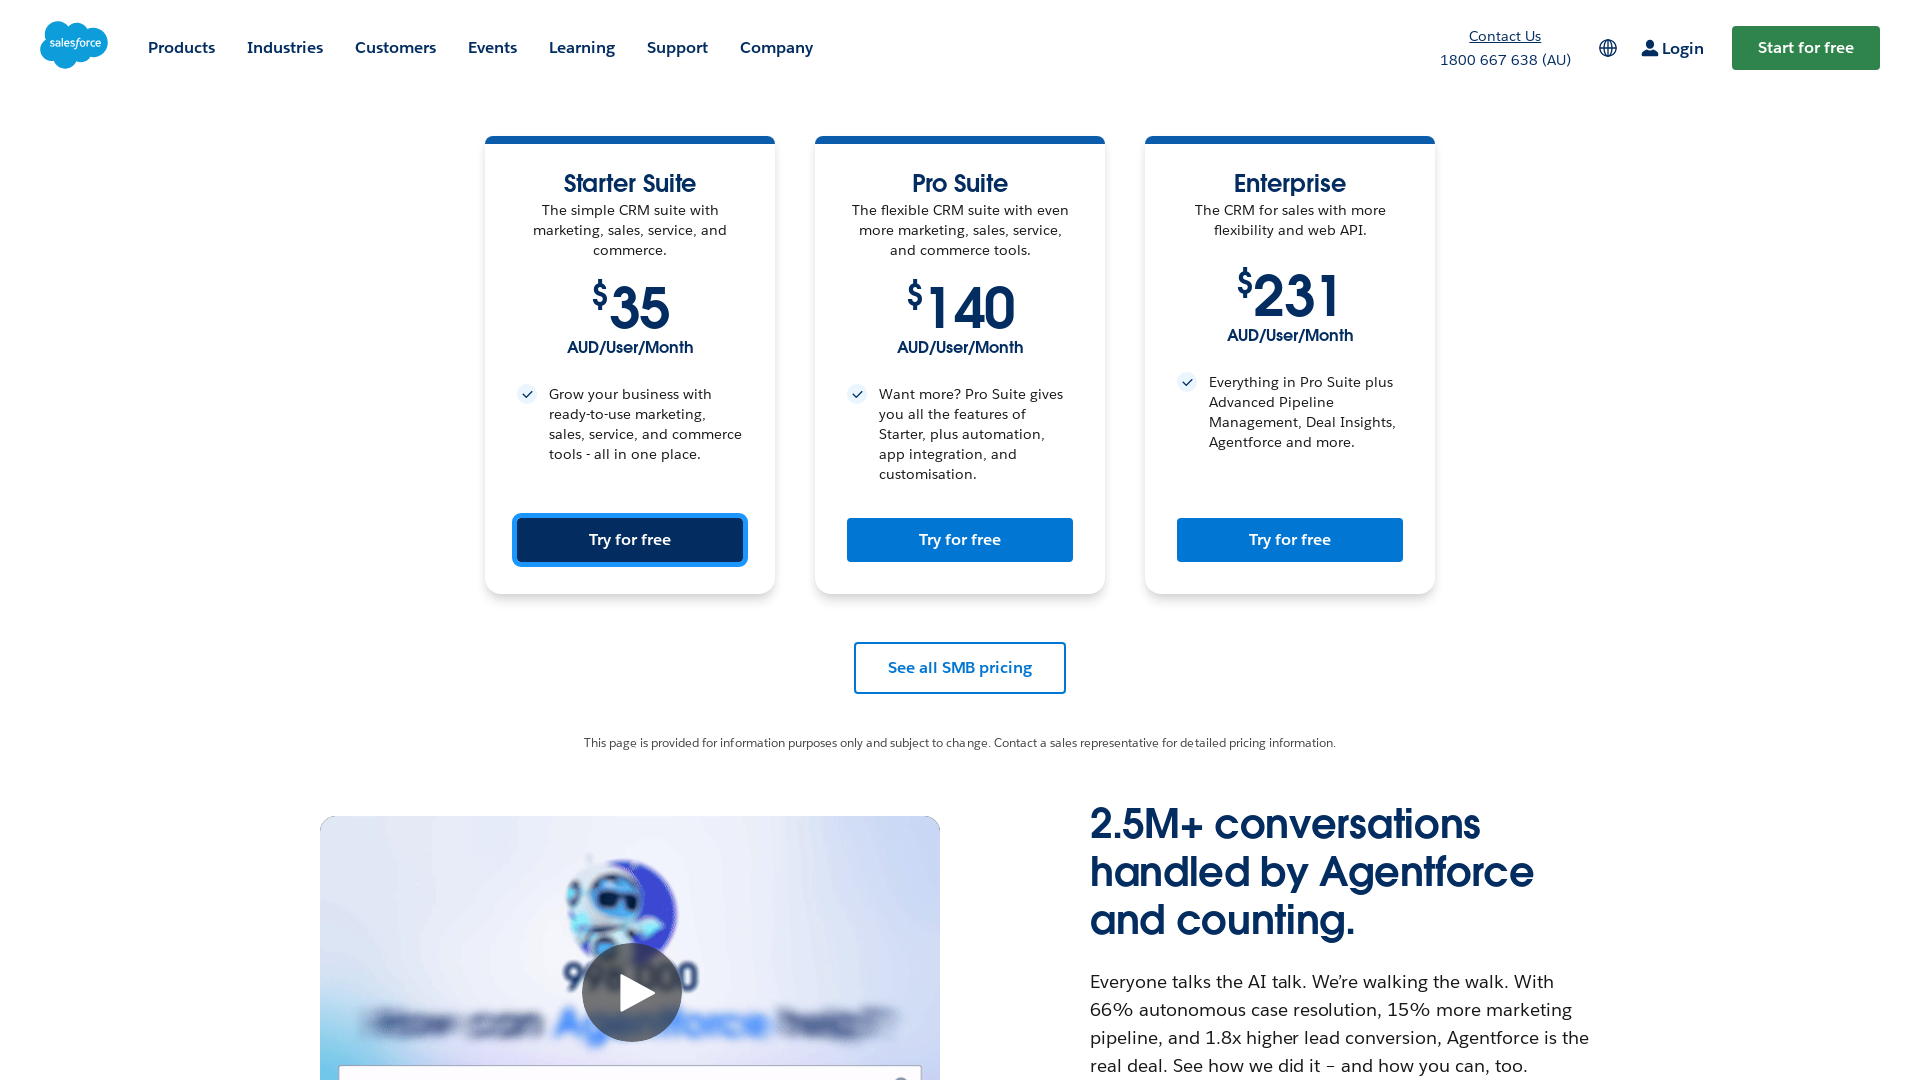